Tests keyboard actions by performing select all, copy, and paste operations on a text input field

Starting URL: http://www.uitestingplayground.com/textinput

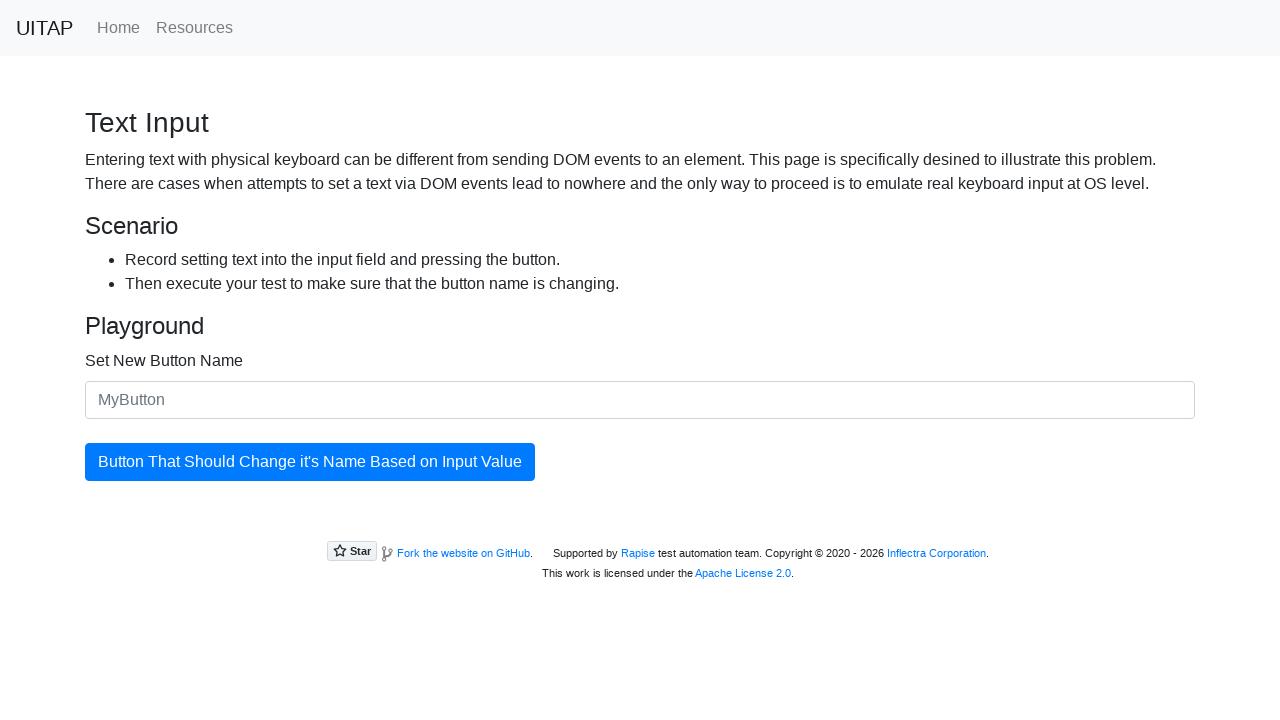

Located the text input field with class 'form-control'
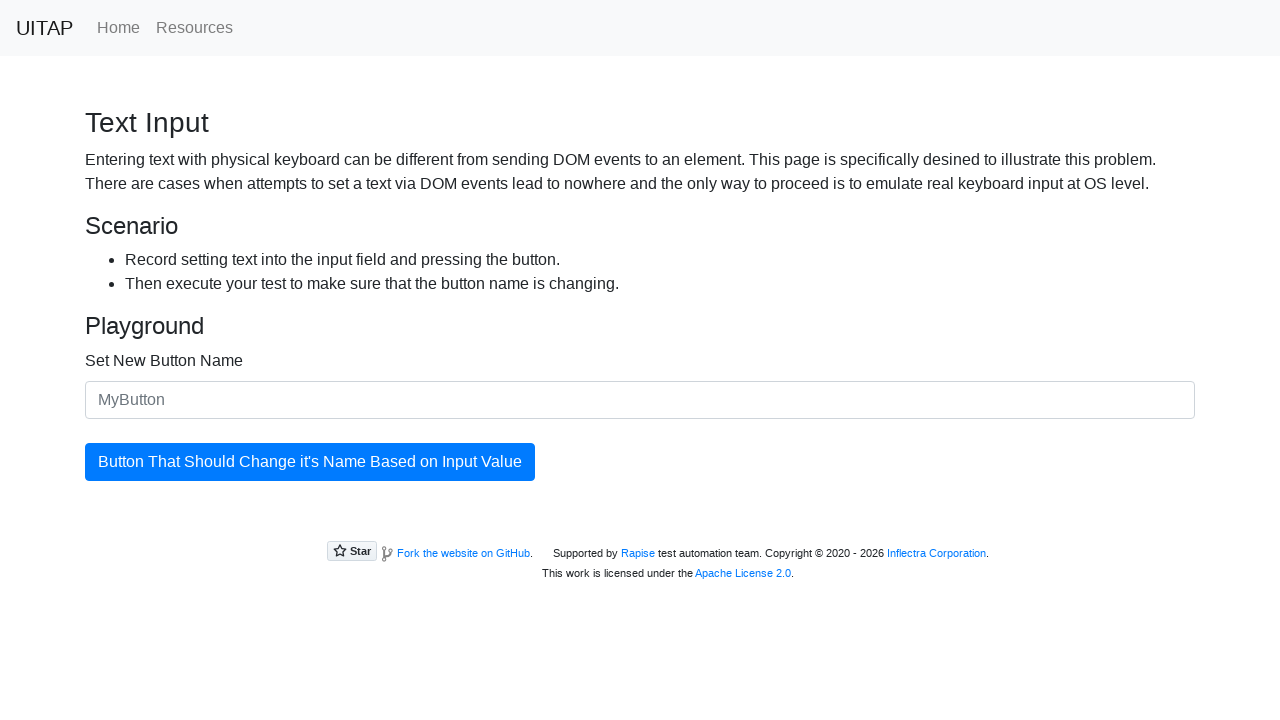

Pressed Select All keyboard shortcut (Ctrl+A or Cmd+A)
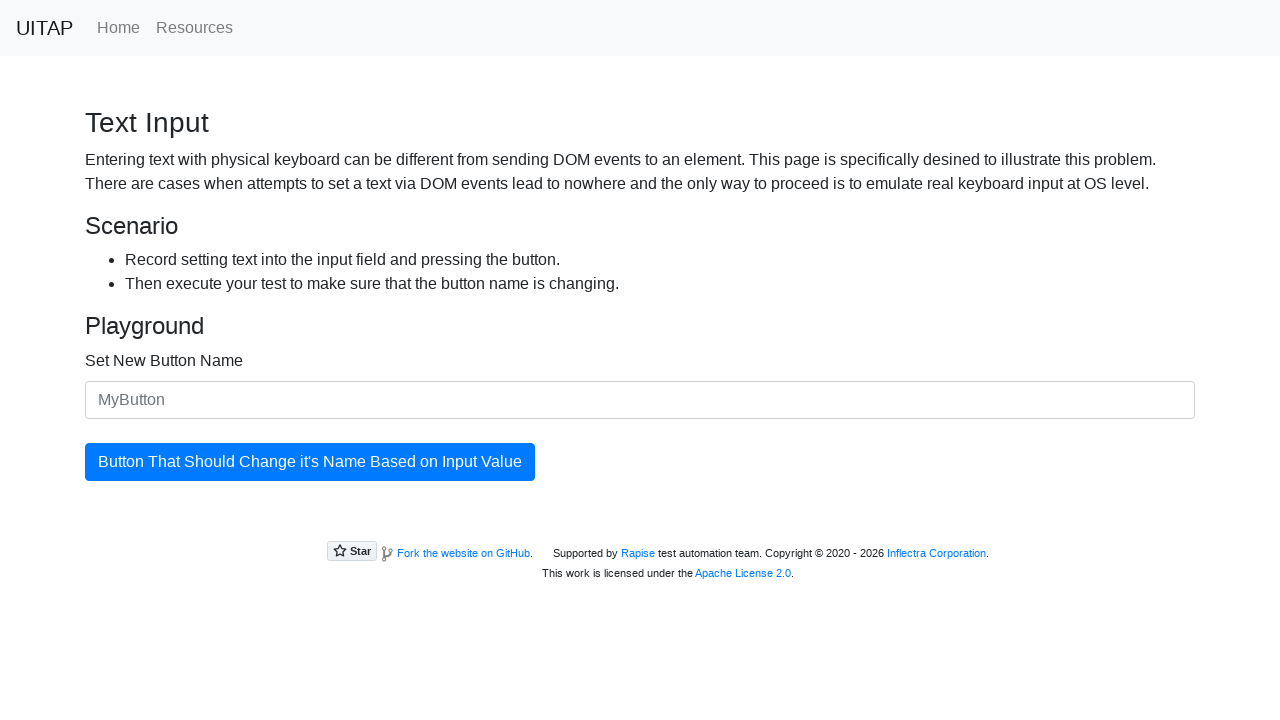

Pressed Copy keyboard shortcut (Ctrl+C or Cmd+C)
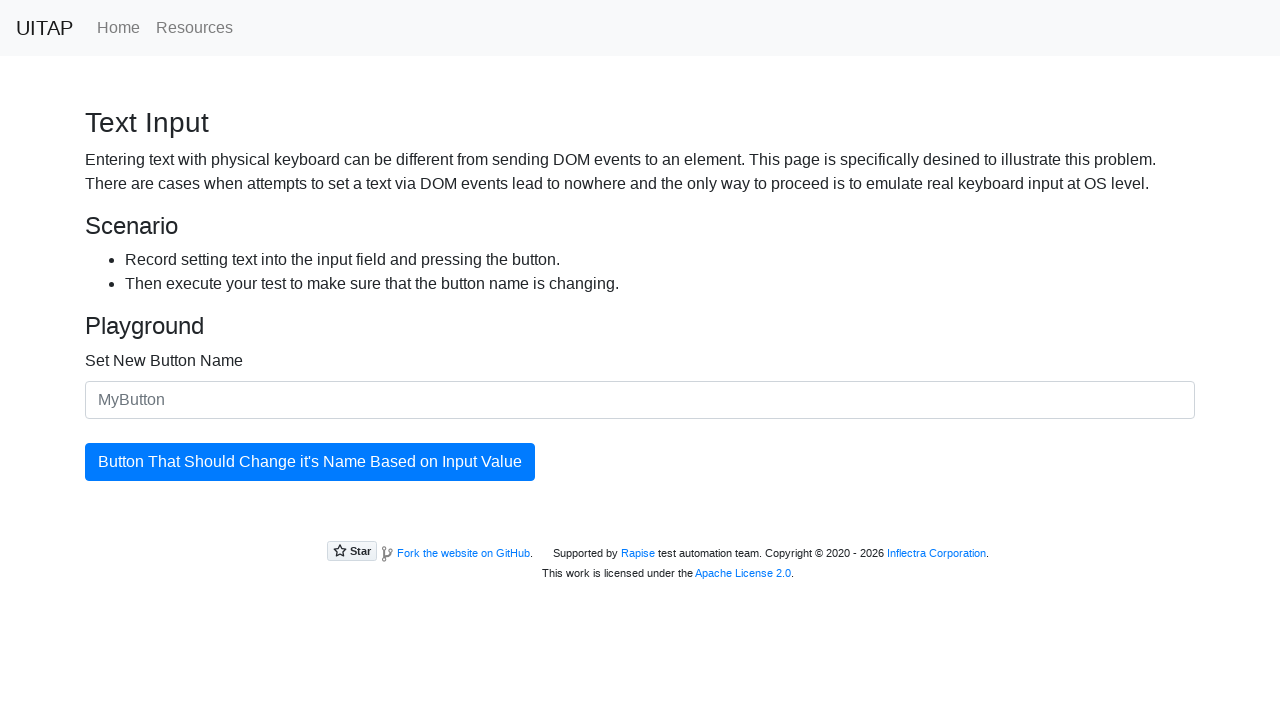

Clicked on the text input field to focus it at (640, 400) on .form-control
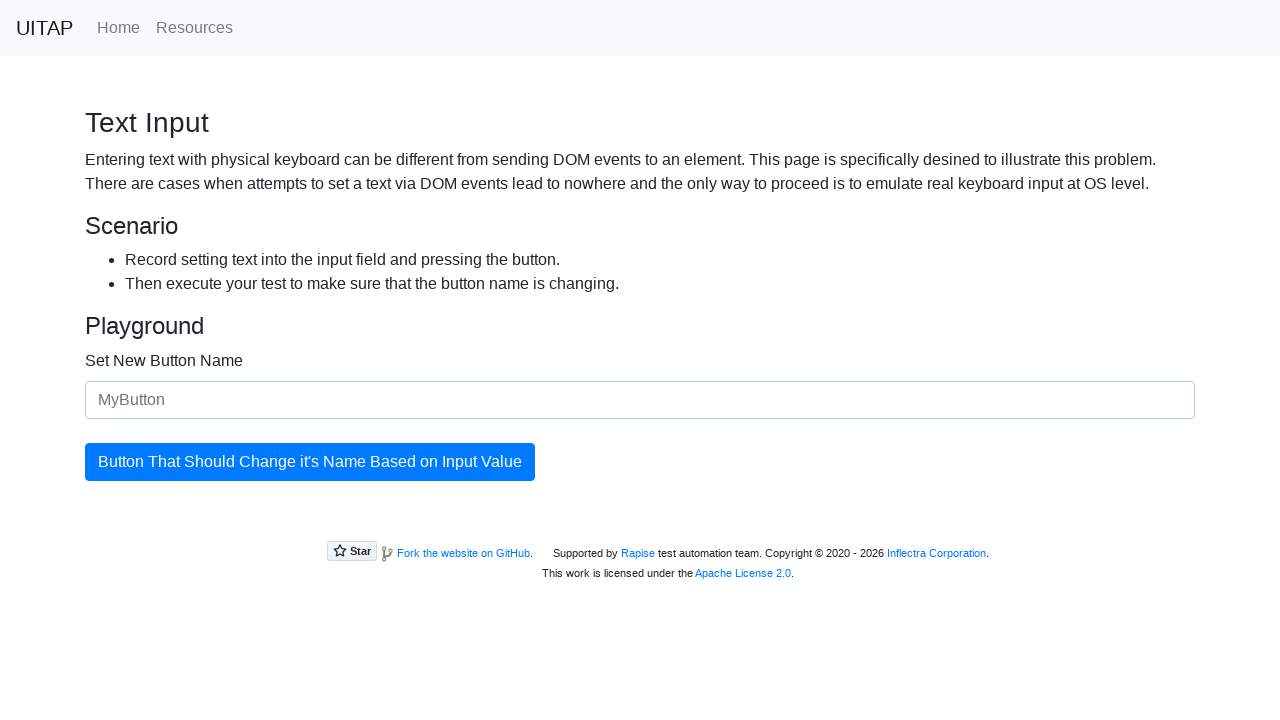

Pressed Paste keyboard shortcut (Ctrl+V or Cmd+V) to paste copied text
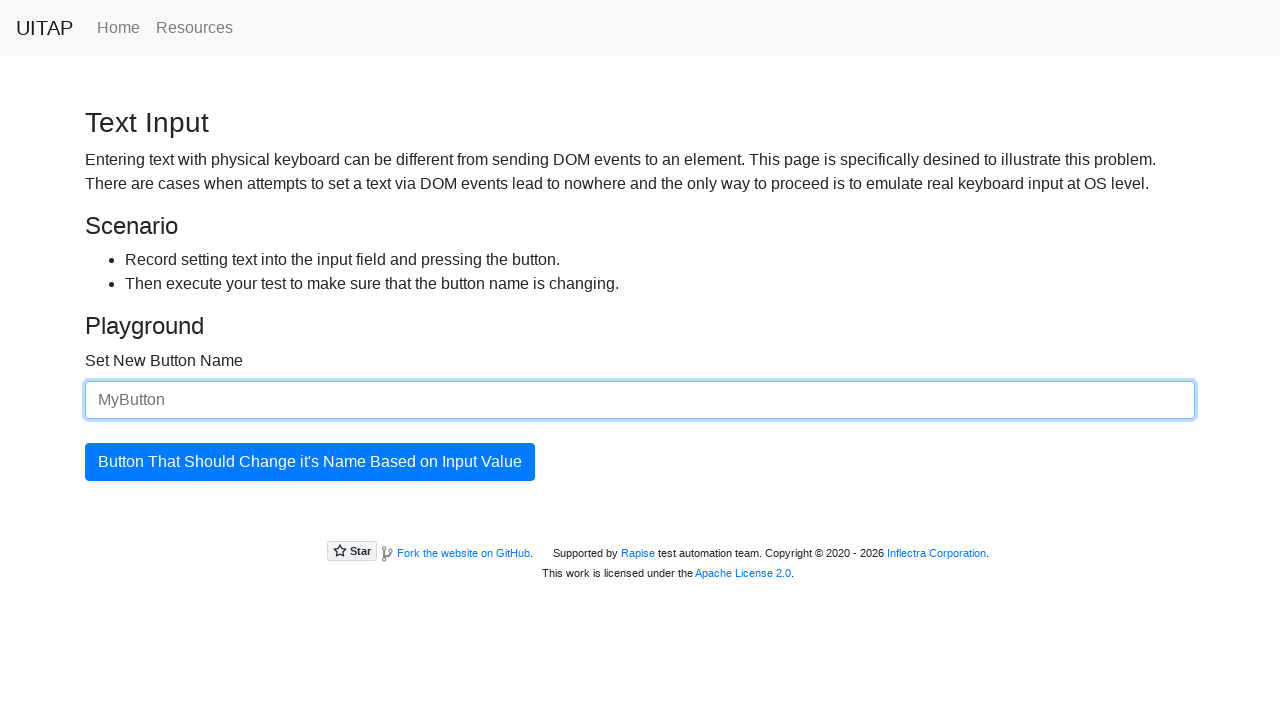

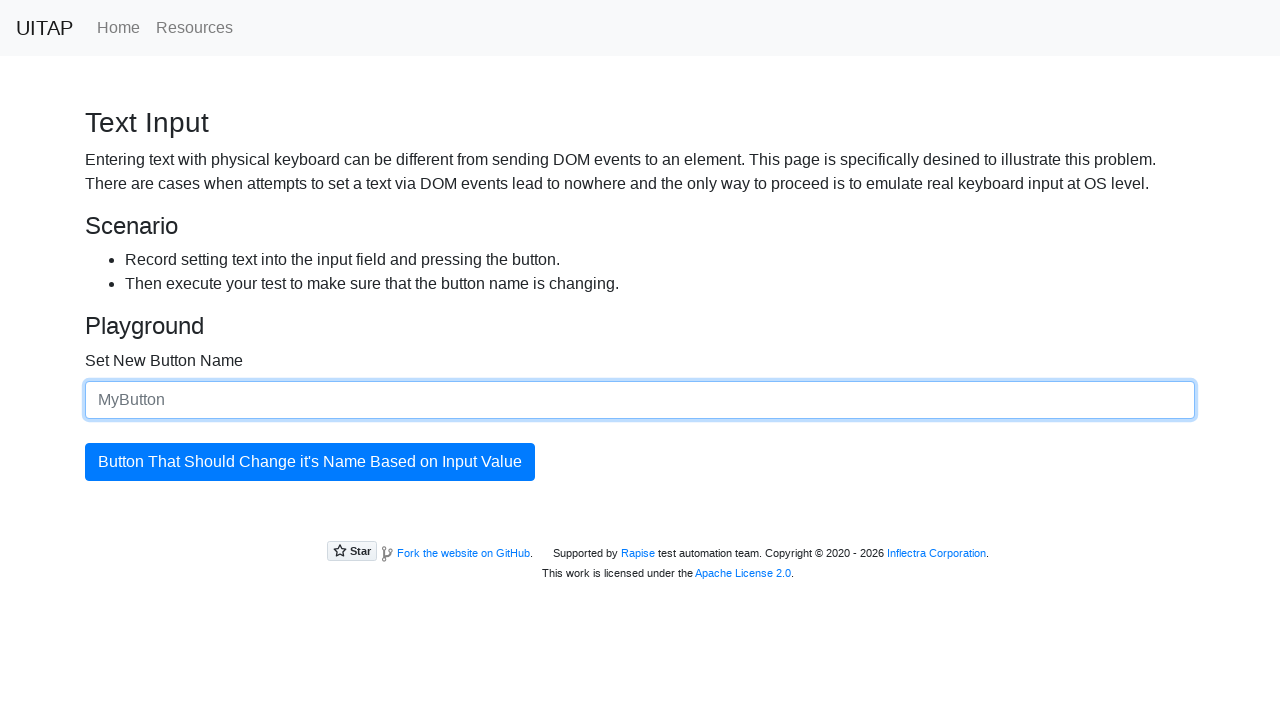